Navigates to a login page and uses JavaScript evaluation to modify the page title text by changing the textContent of a specific element.

Starting URL: https://nikita-filonov.github.io/qa-automation-engineer-ui-course/#/auth/login

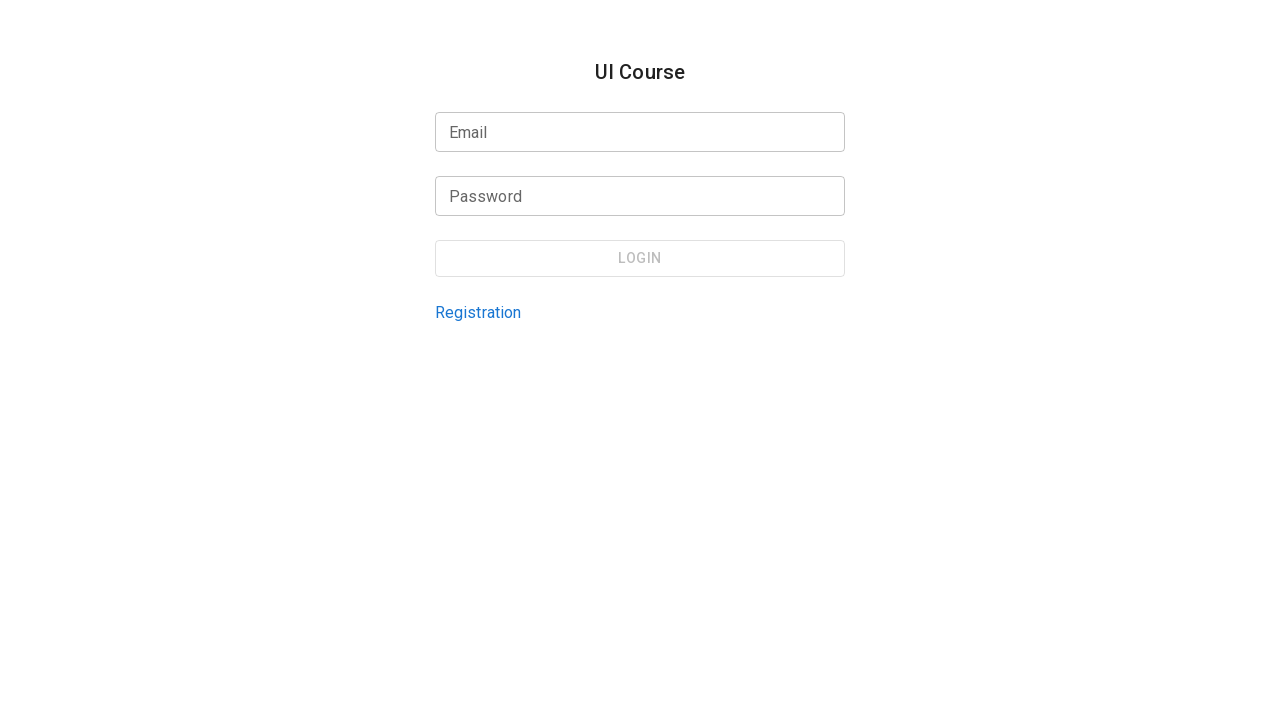

Modified page title text using JavaScript evaluation to set textContent of 'authentication-ui-course-title-text' element to 'New Text'
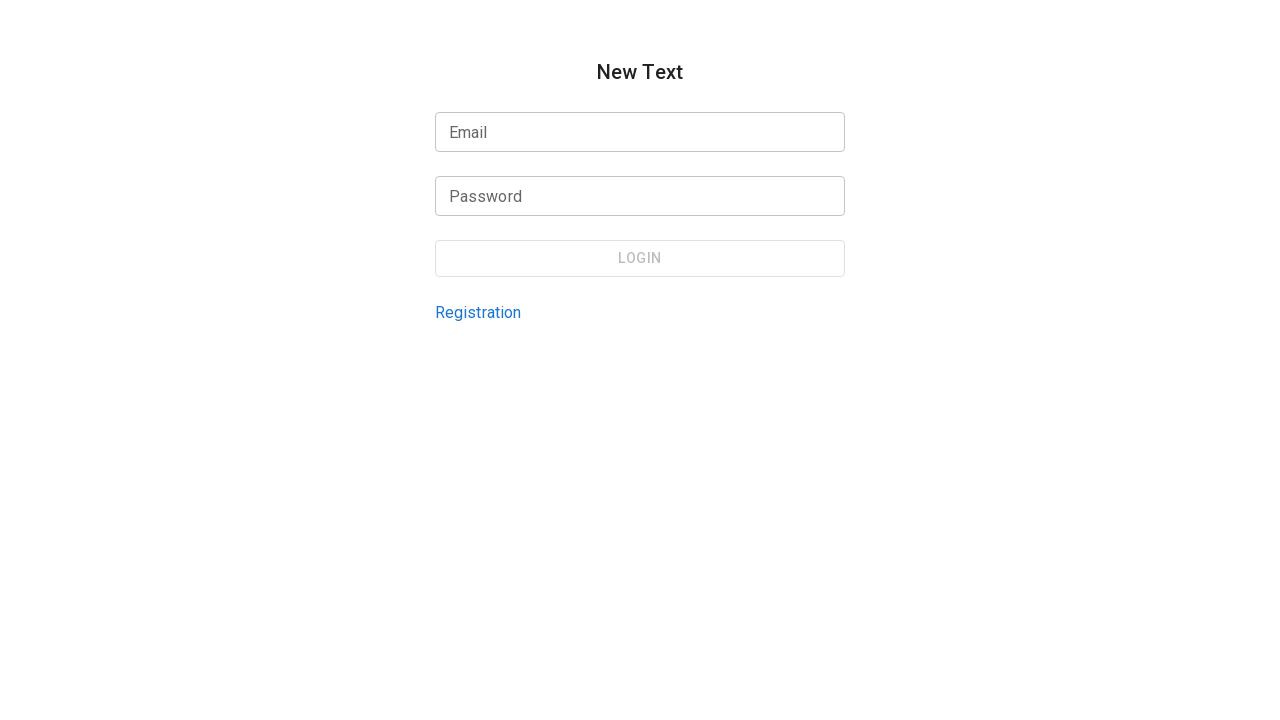

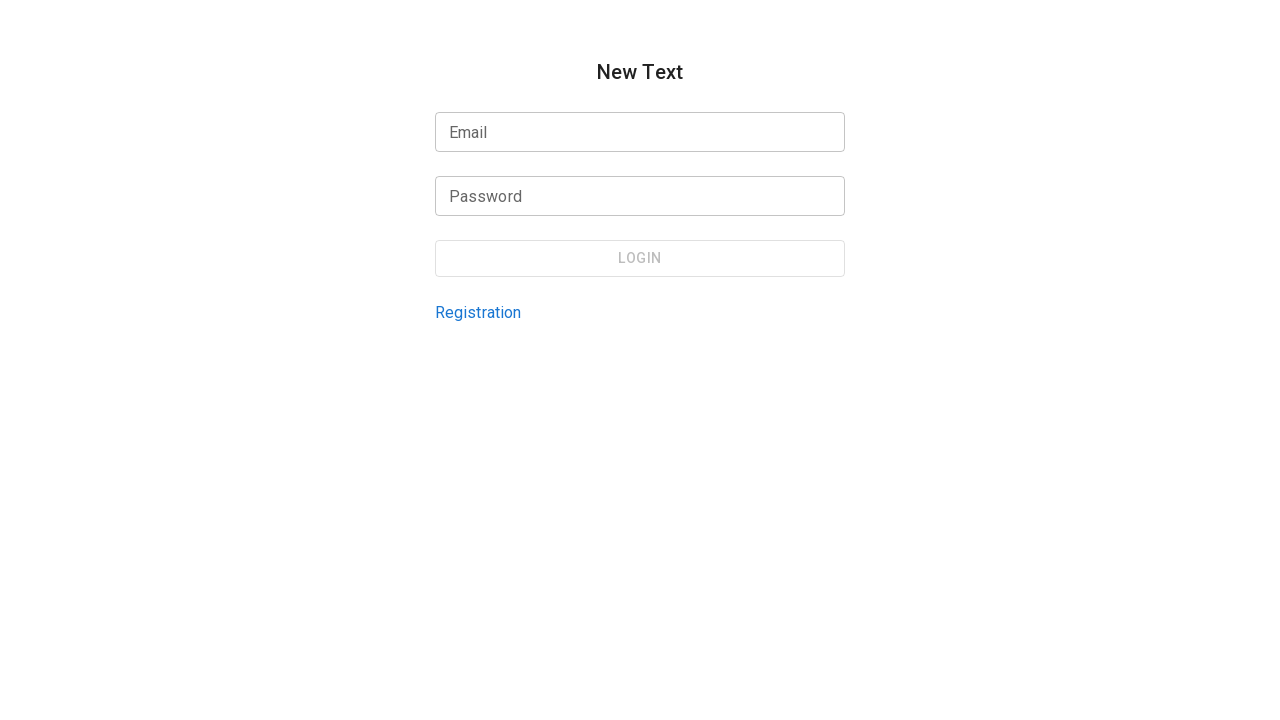